Tests wait functionality by clicking a button and waiting for a paragraph element to become visible on the page.

Starting URL: https://testeroprogramowania.github.io/selenium/wait2.html

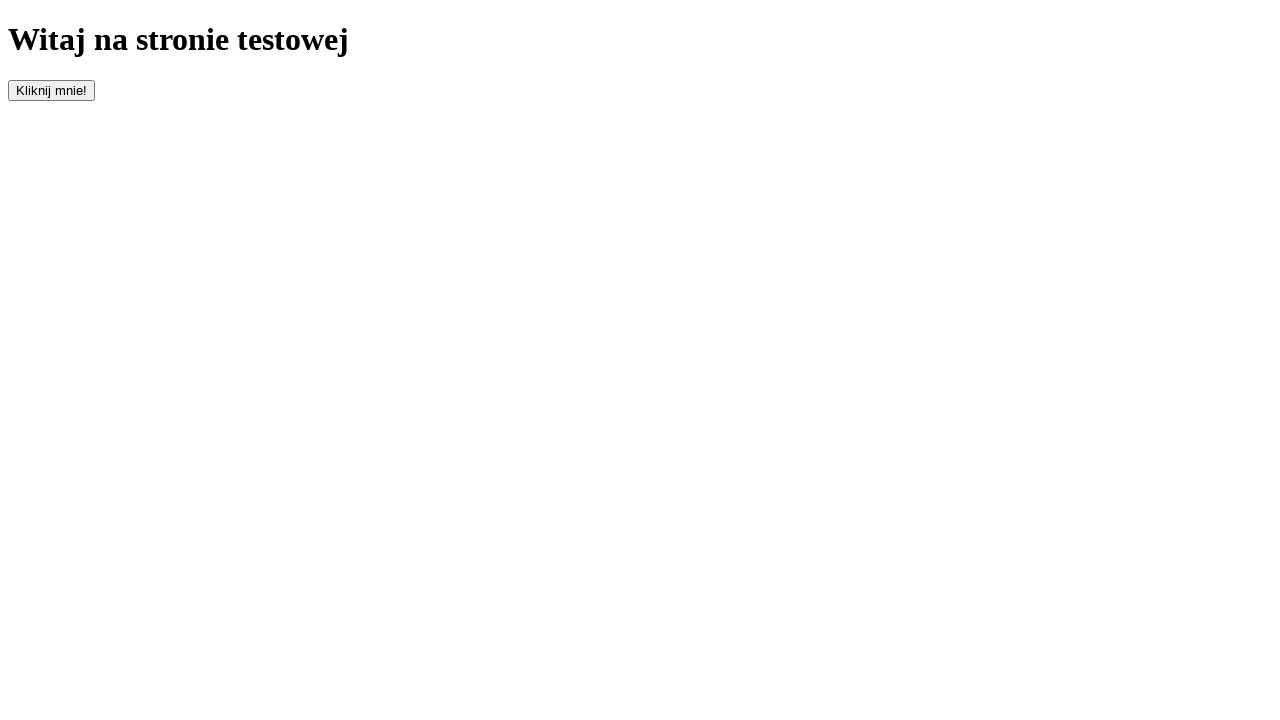

Clicked the 'clickOnMe' button to trigger content at (52, 90) on #clickOnMe
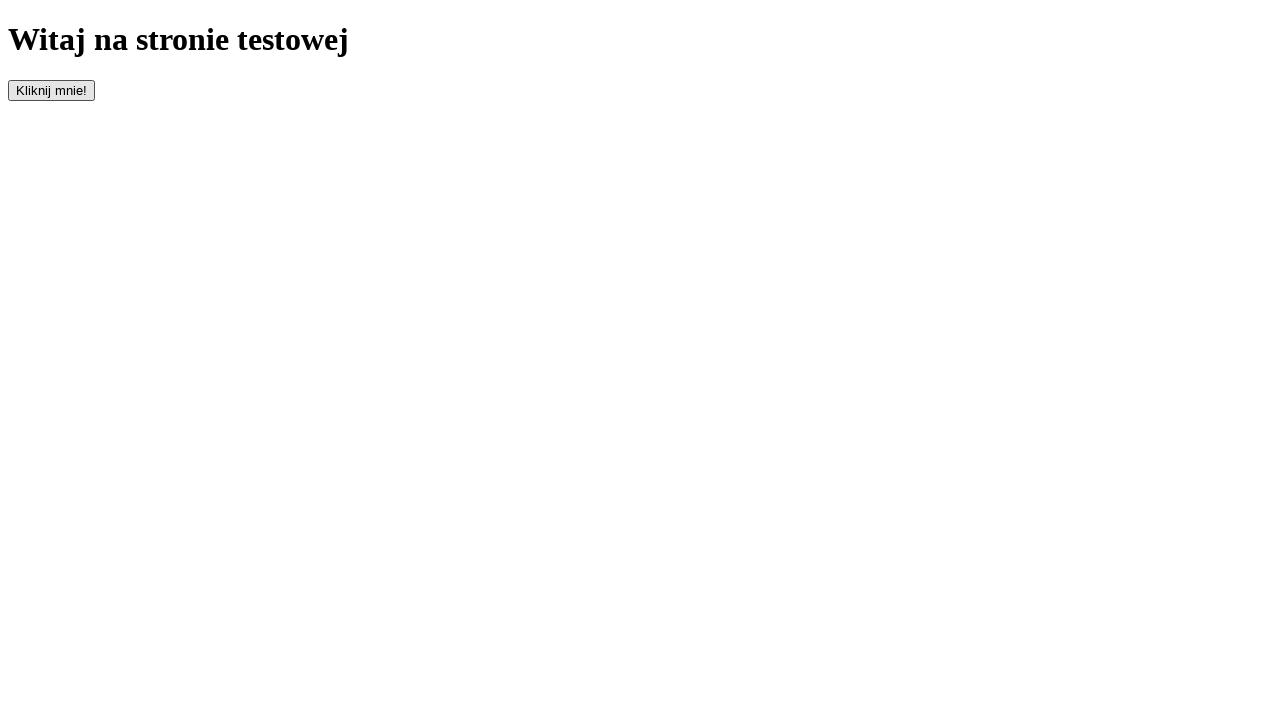

Waited for paragraph element to become visible
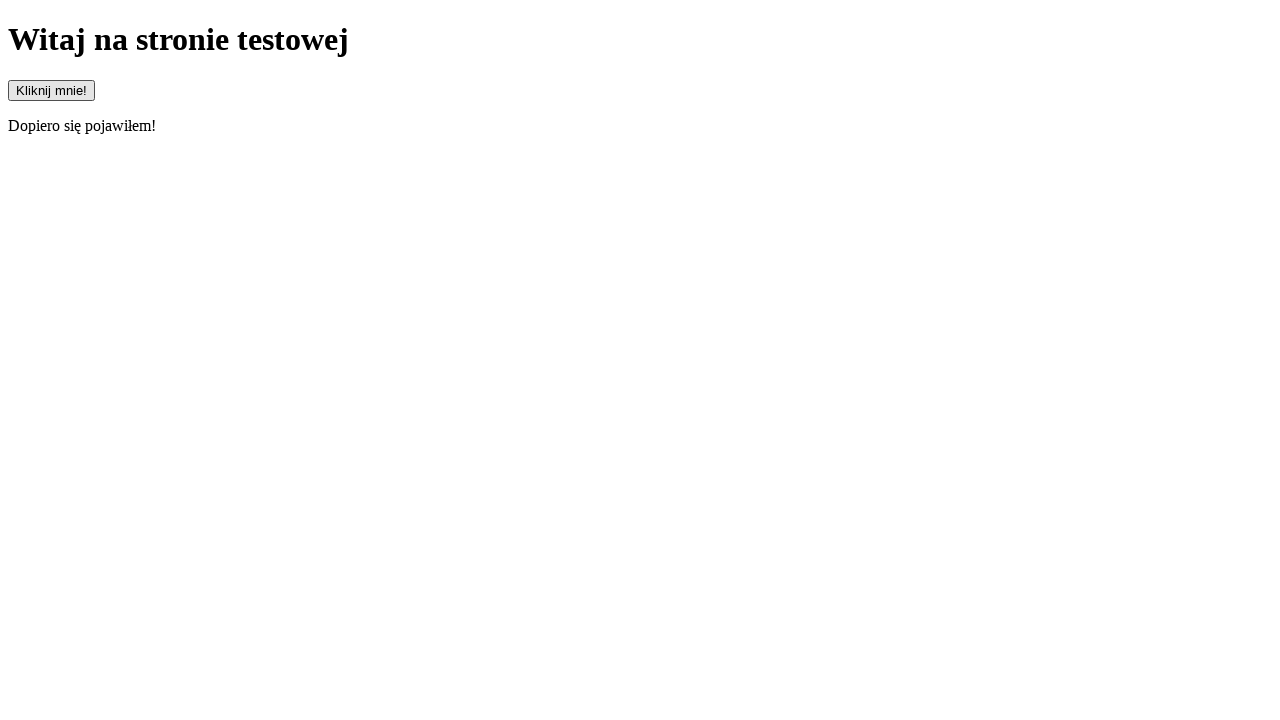

Retrieved all paragraph elements from the page
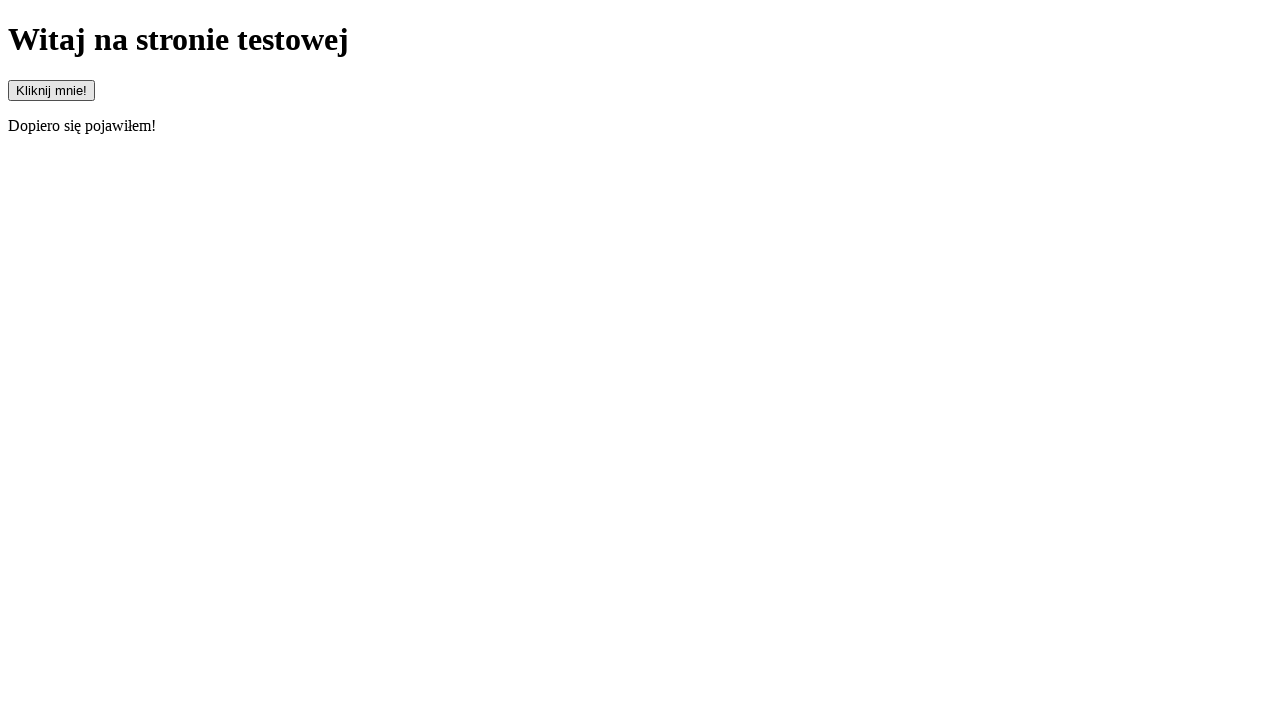

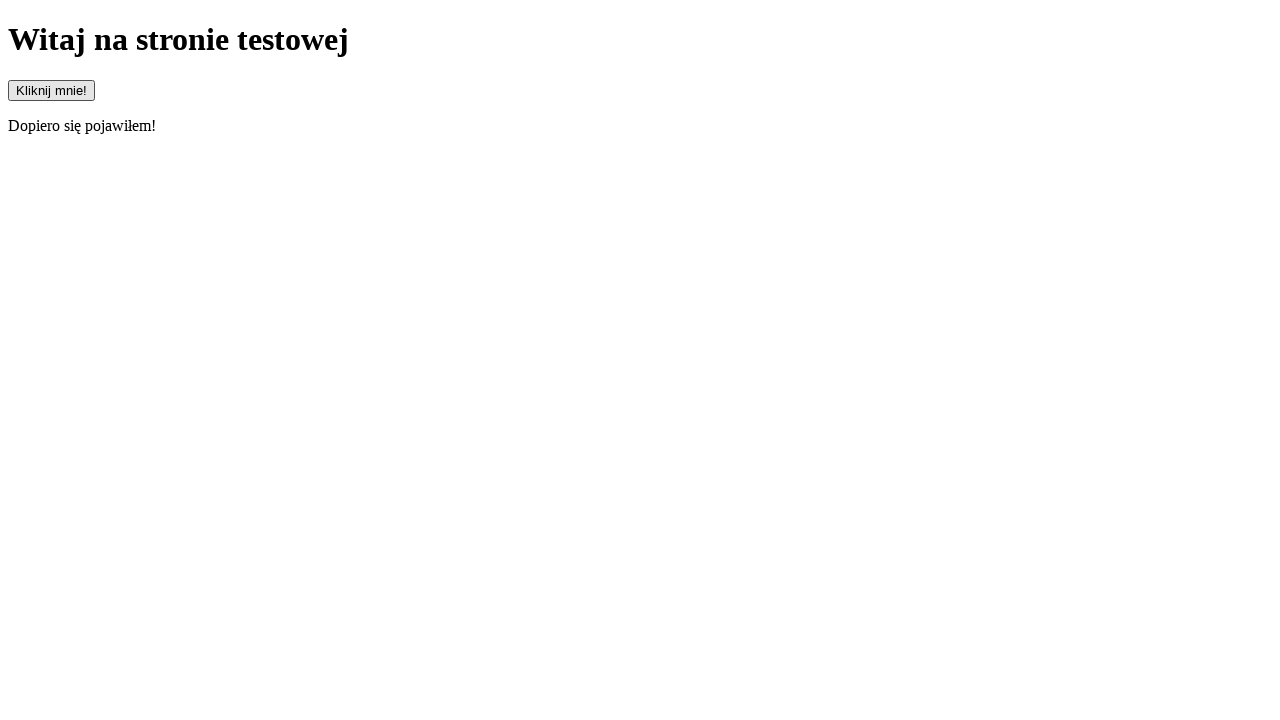